Tests datalist input functionality by clicking on a datalist field, selecting an option value, and entering it into the input field

Starting URL: https://bonigarcia.dev/selenium-webdriver-java/web-form.html

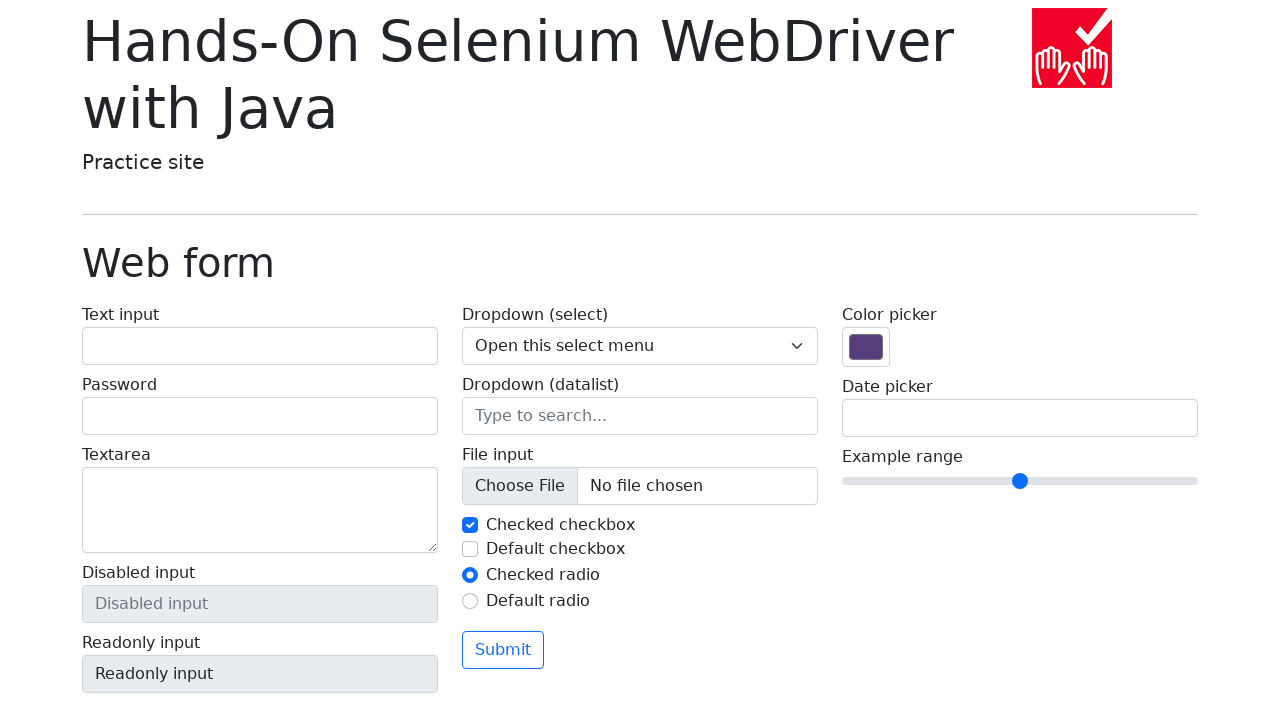

Clicked on the datalist input field at (640, 416) on input[name='my-datalist']
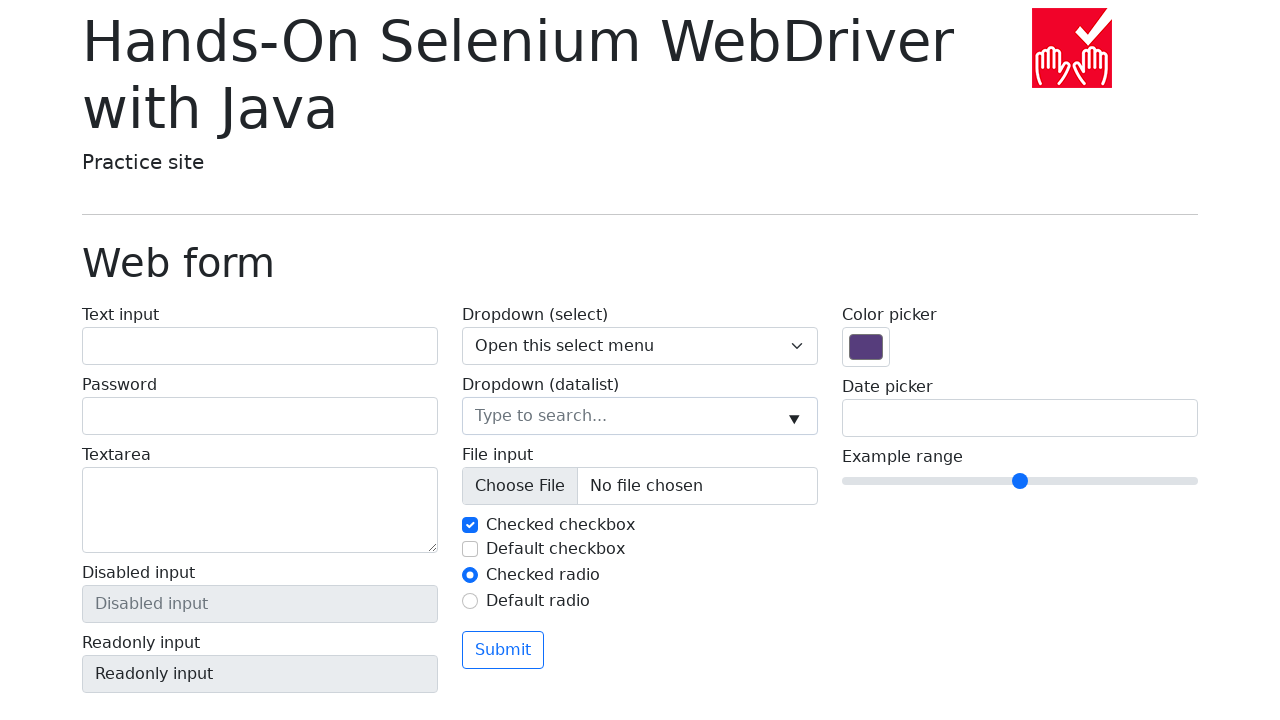

Retrieved value from second datalist option
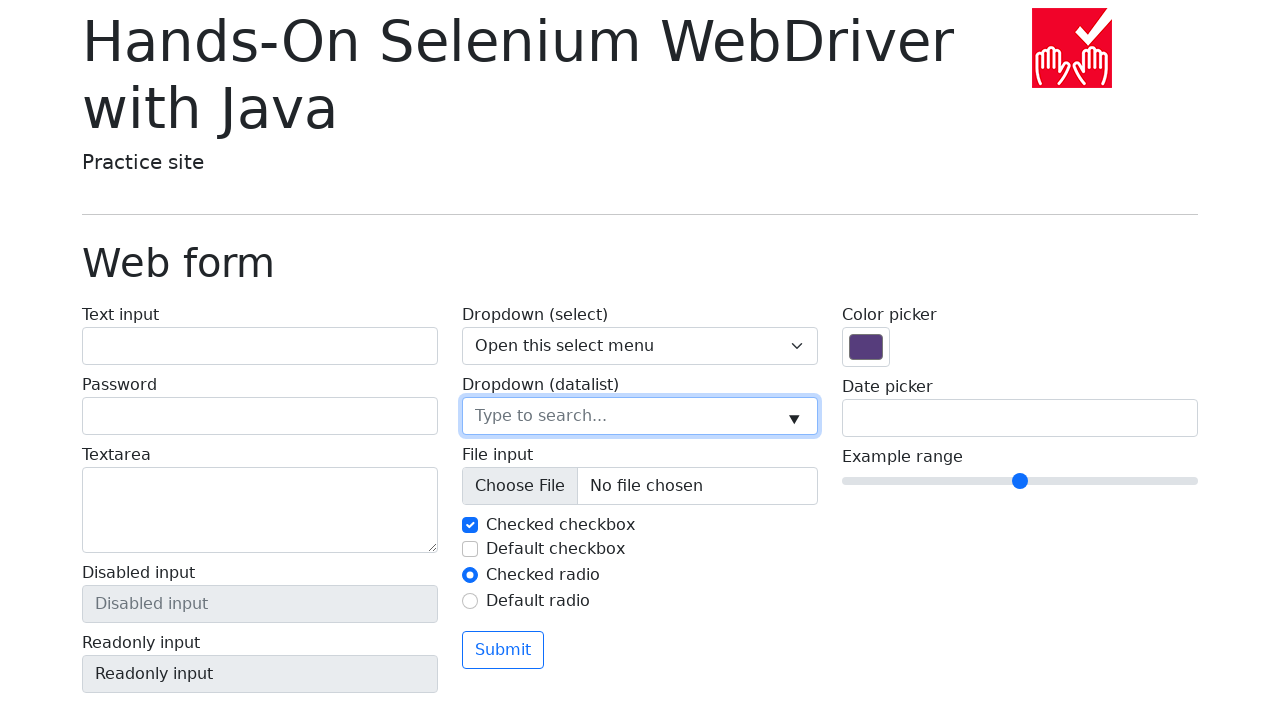

Filled datalist input with option value 'New York' on input[name='my-datalist']
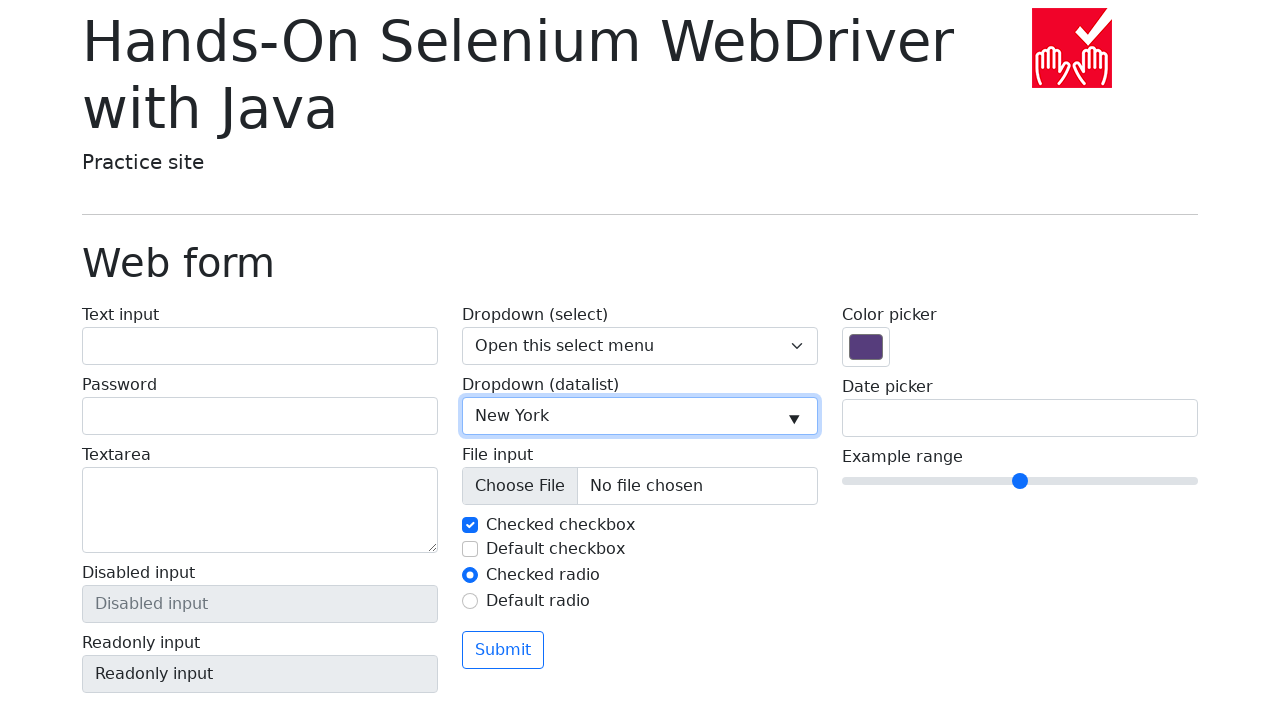

Verified that the option value is 'New York'
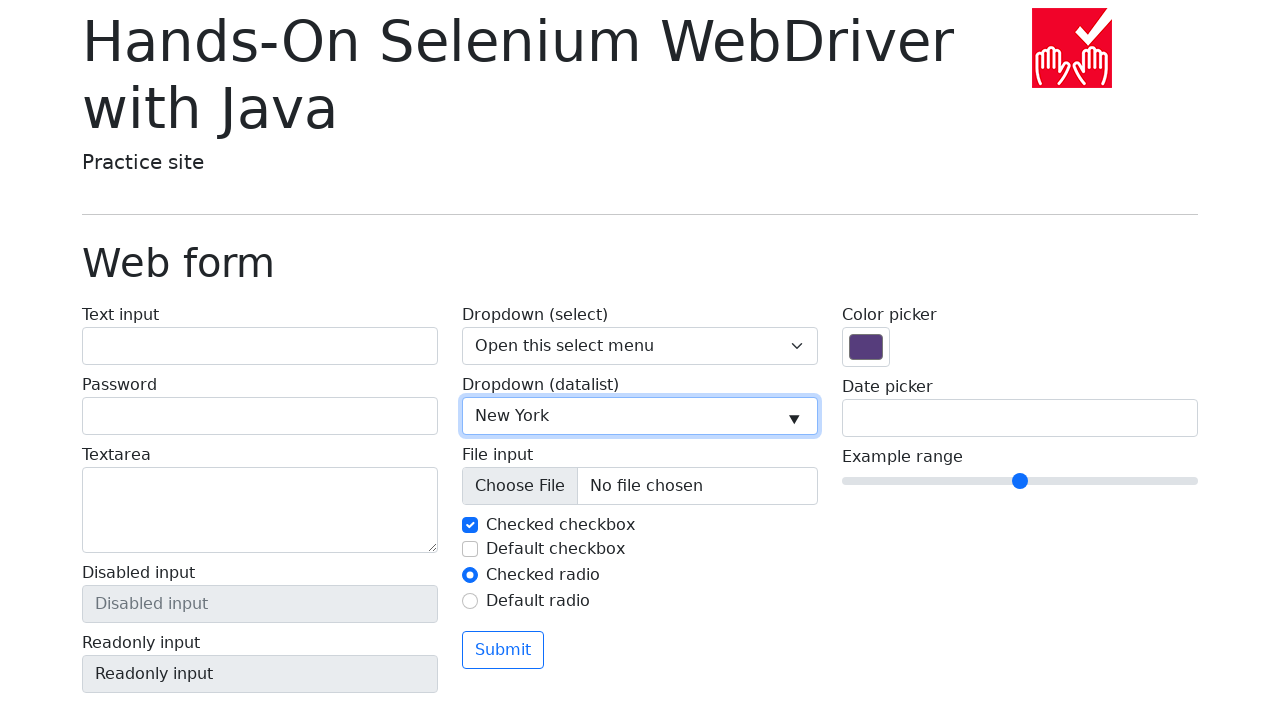

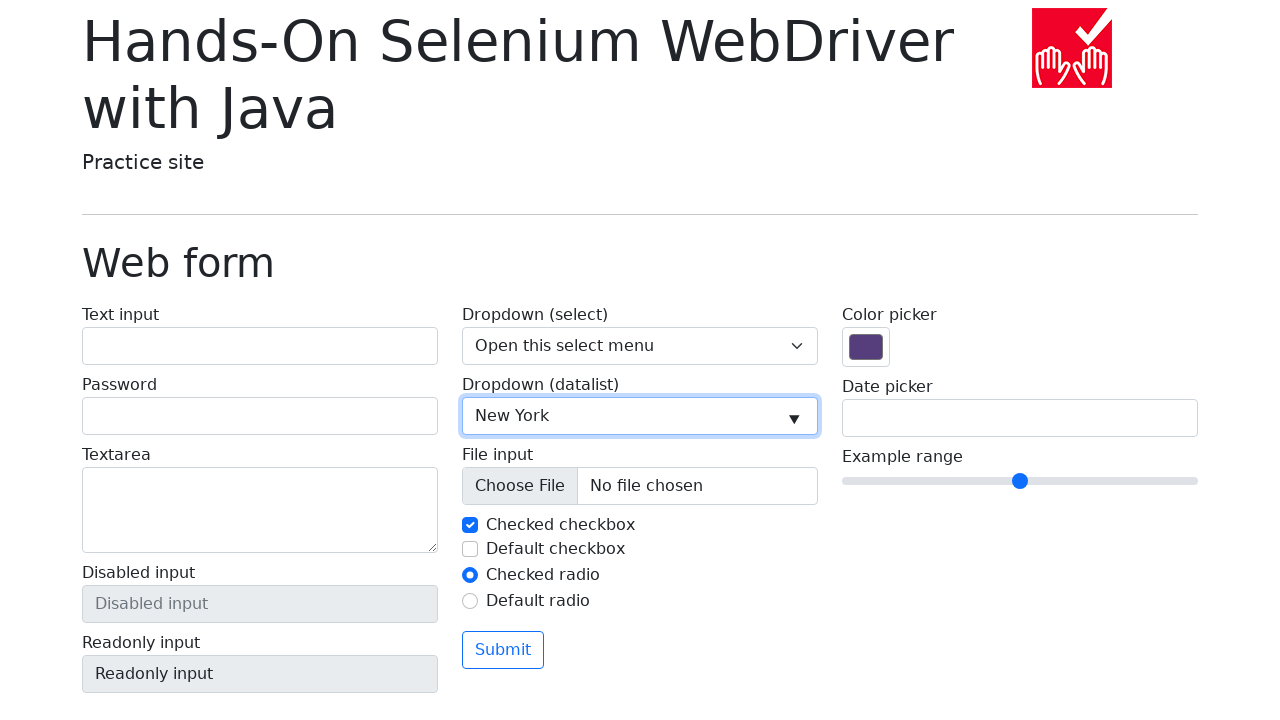